Tests the search filter functionality on a products table by entering "Rice" in the search field and verifying that the filtered results match the expected count

Starting URL: https://rahulshettyacademy.com/seleniumPractise/#/offers

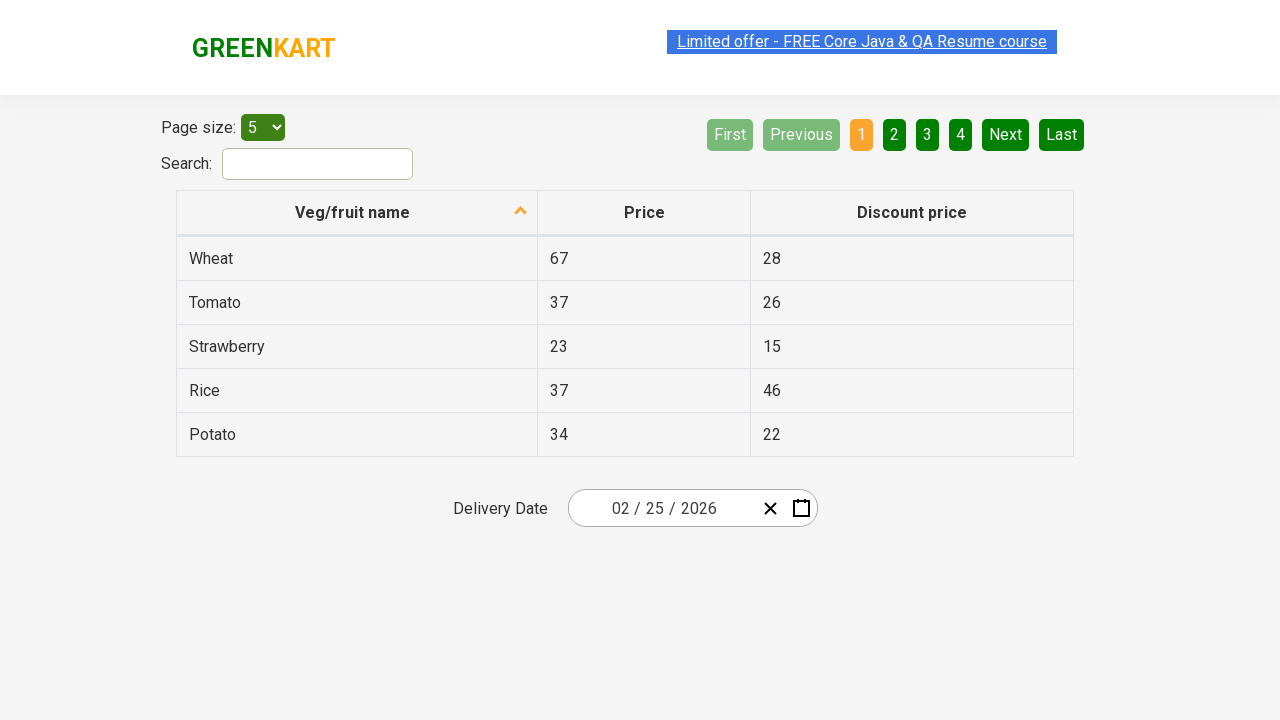

Filled search field with 'Rice' on #search-field
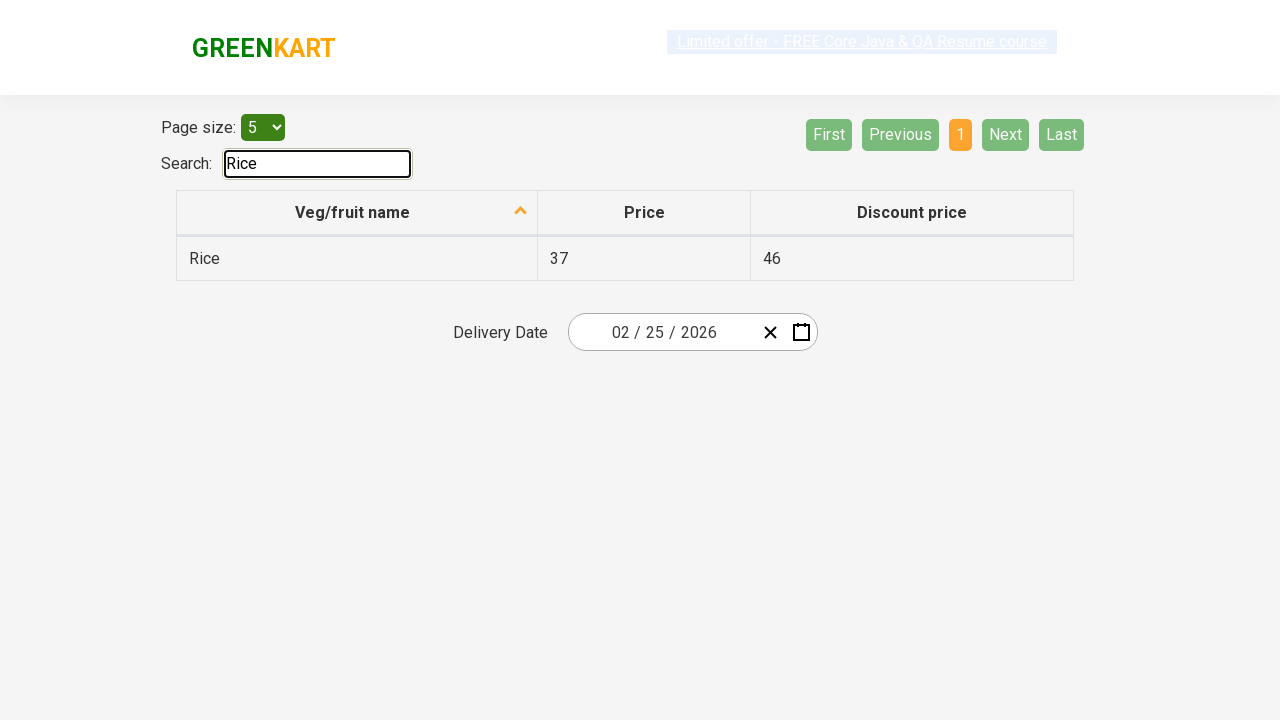

Waited for filter to apply
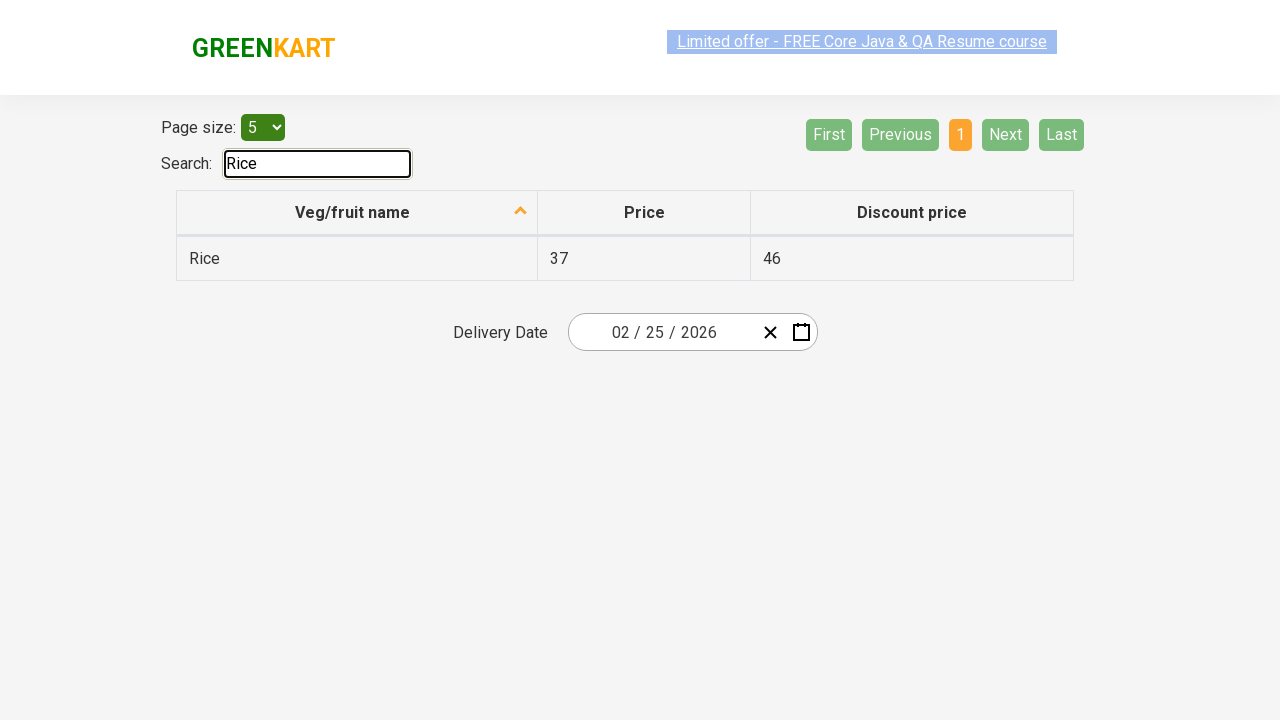

Retrieved all product names from first column
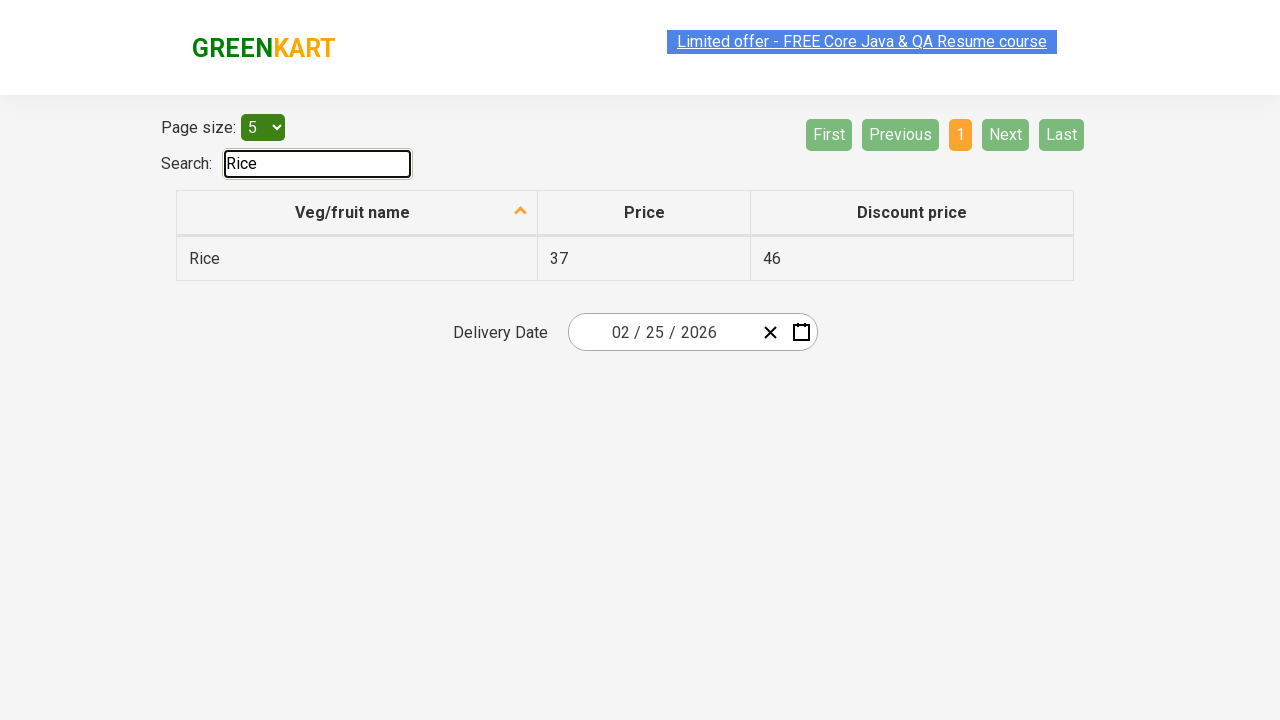

Verified filtered result contains 'Rice': Rice
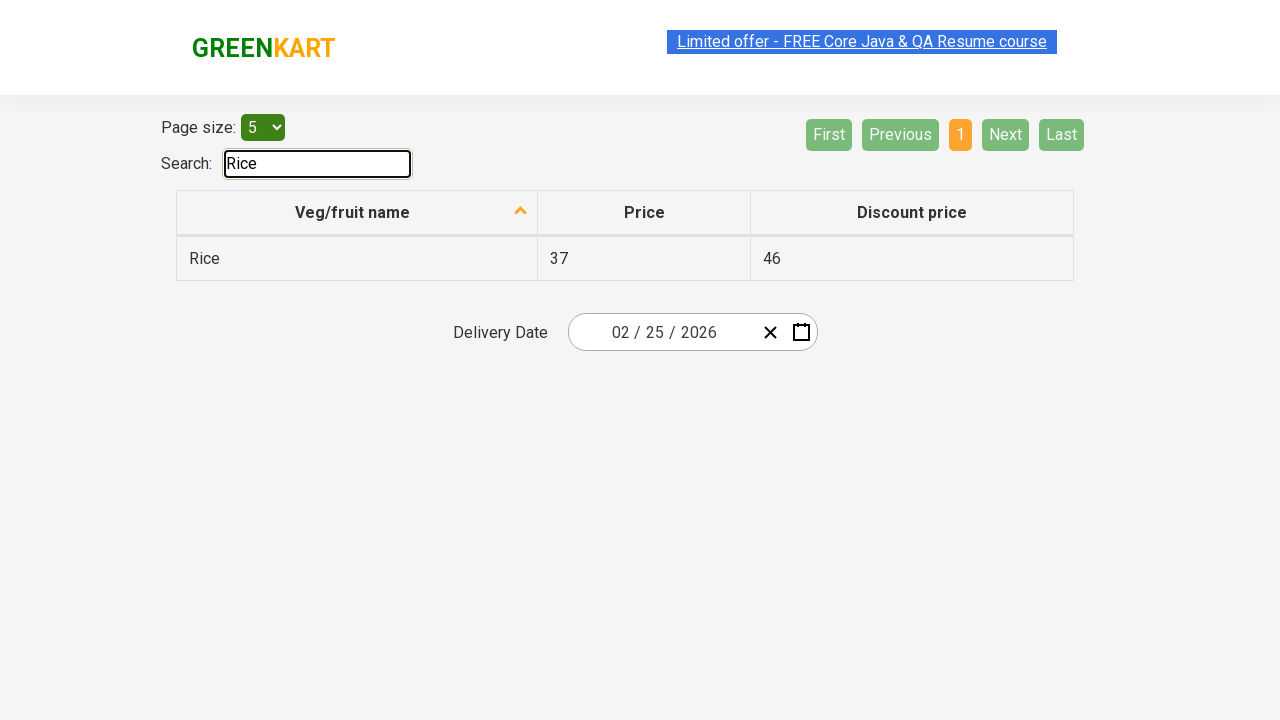

Verified filter returned 1 result(s)
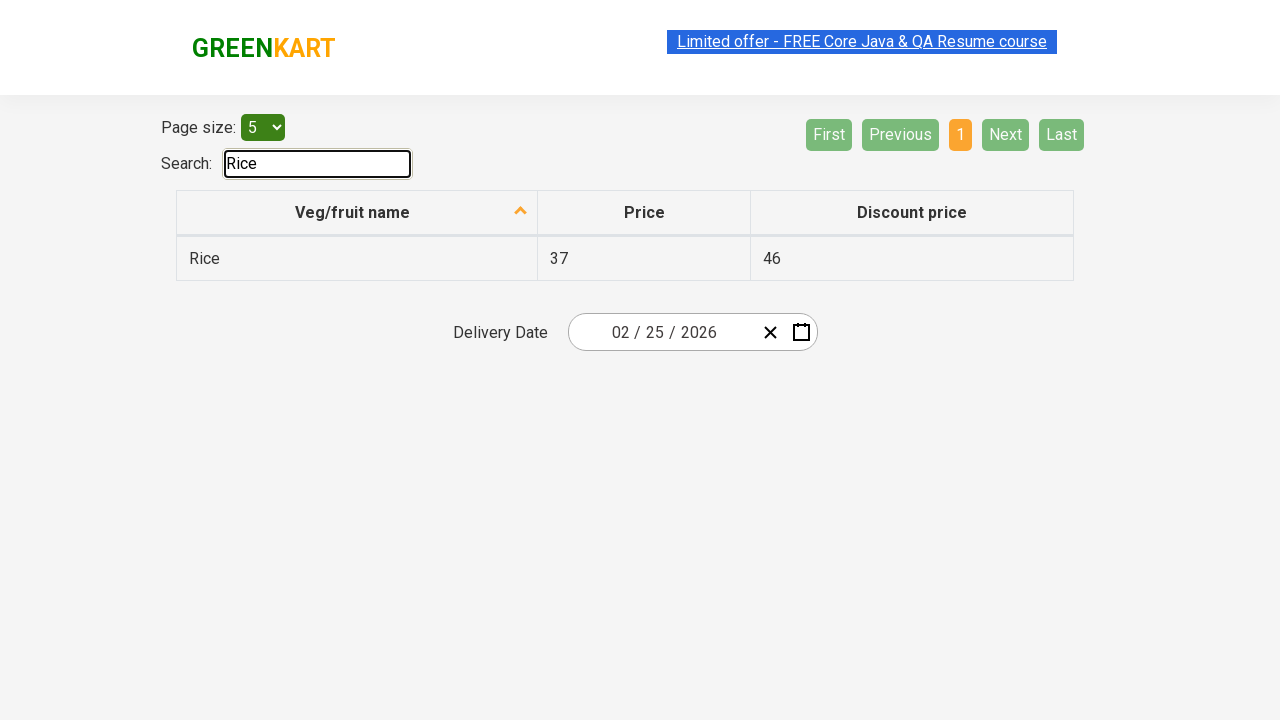

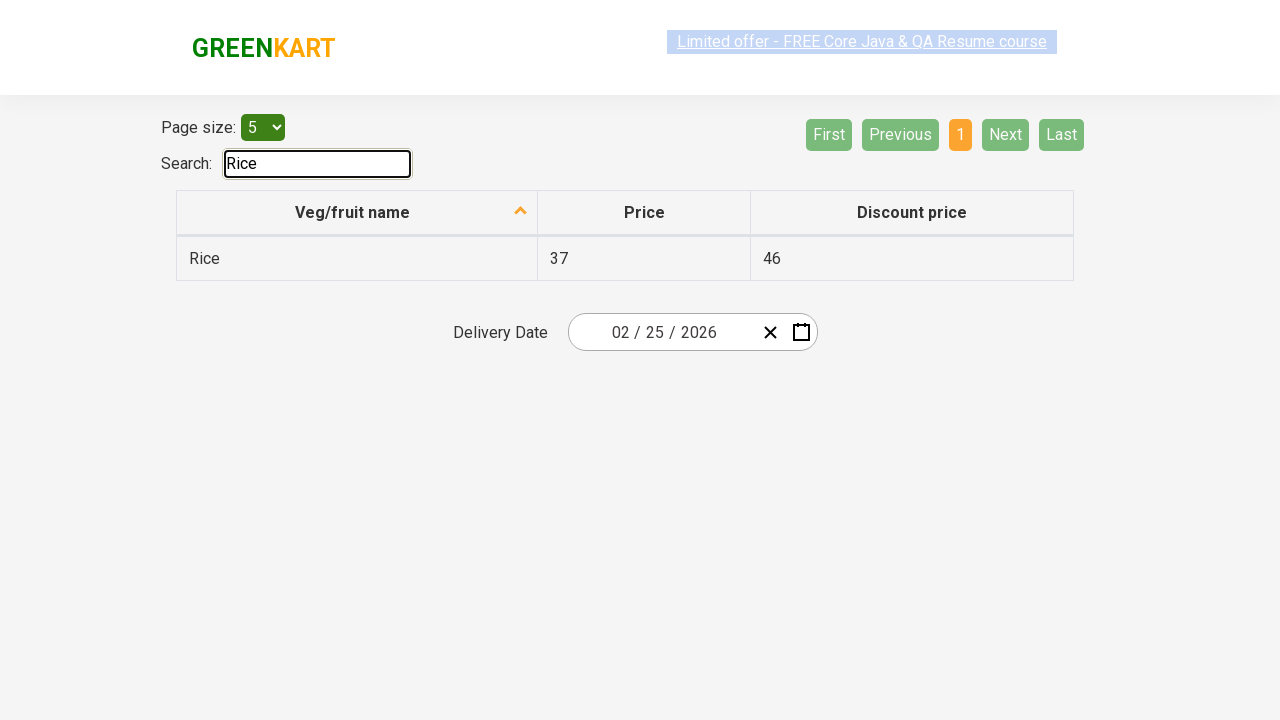